Navigates through a quotes website by clicking through pagination to verify all pages load correctly

Starting URL: https://quotes.toscrape.com/

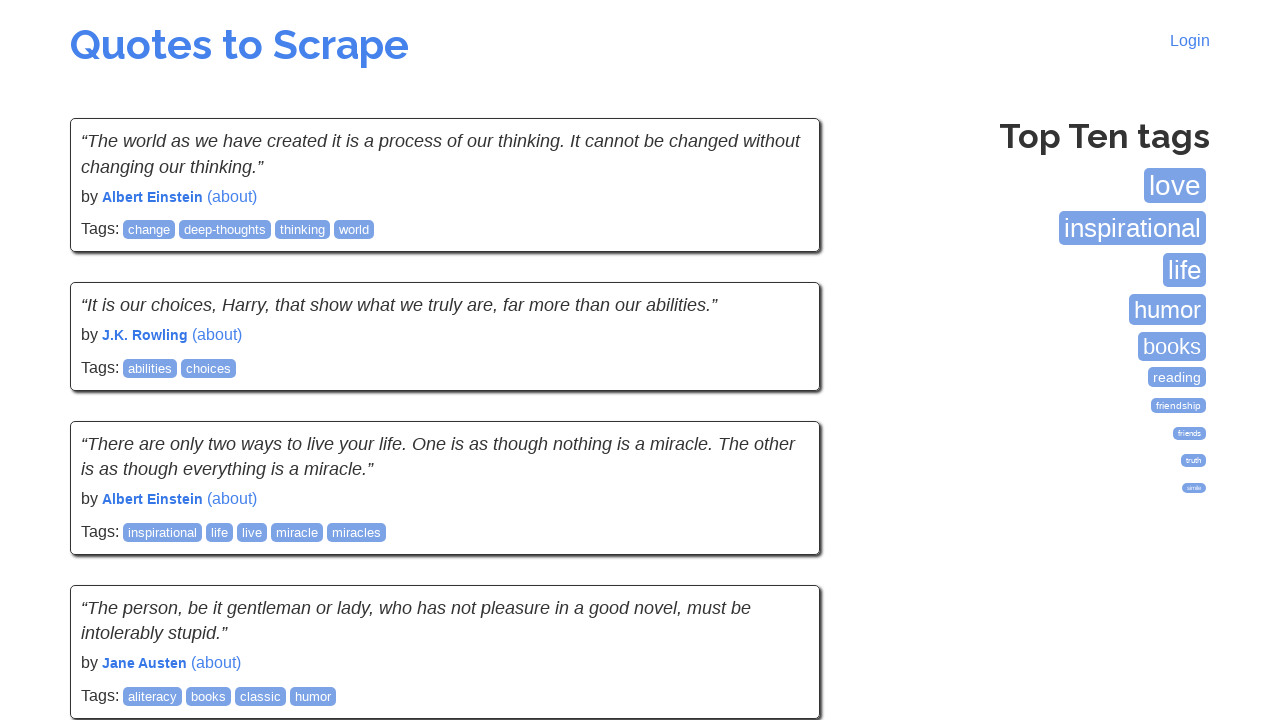

Waited for quotes to load on first page
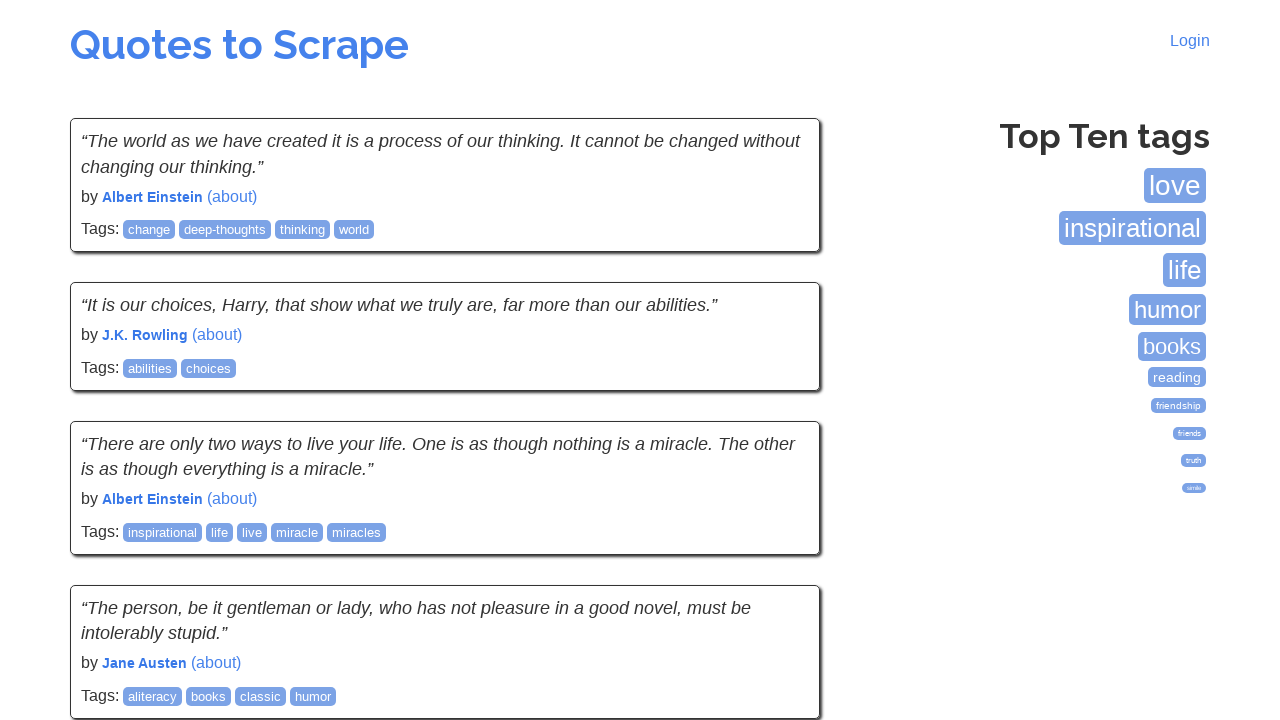

Clicked Next button to navigate to next page at (778, 542) on li.next a
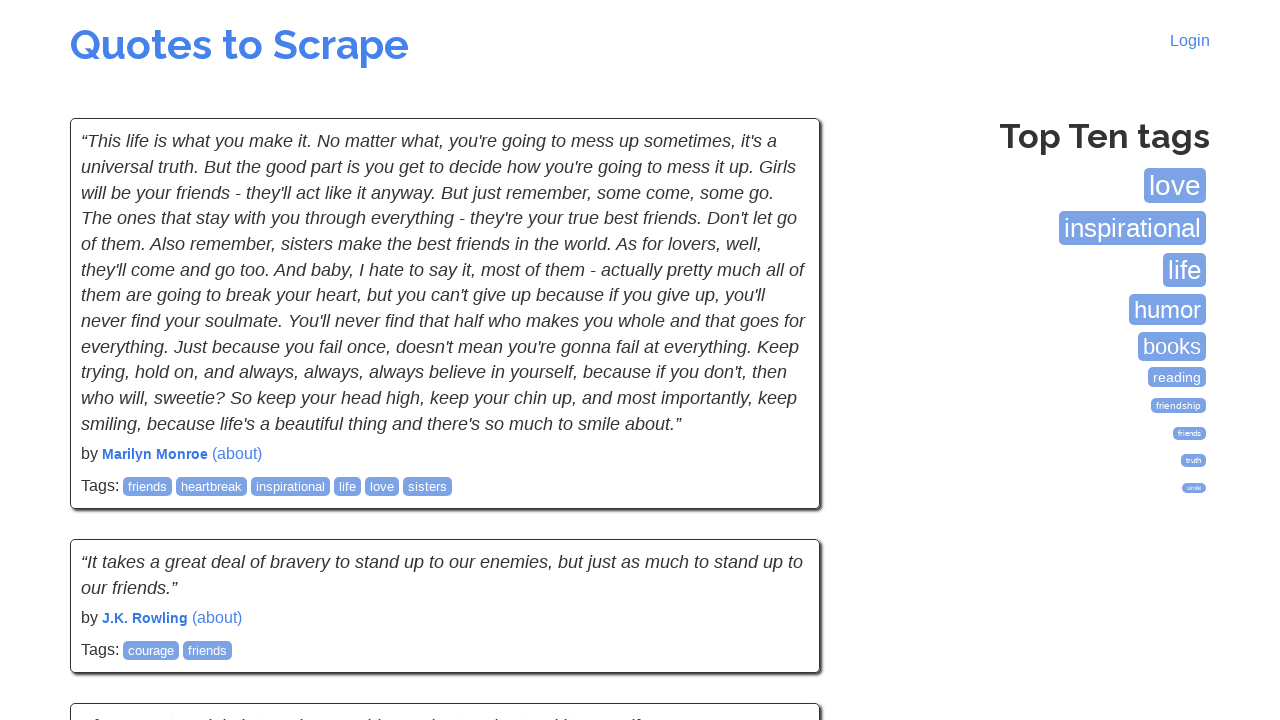

Waited for quotes to load on next page
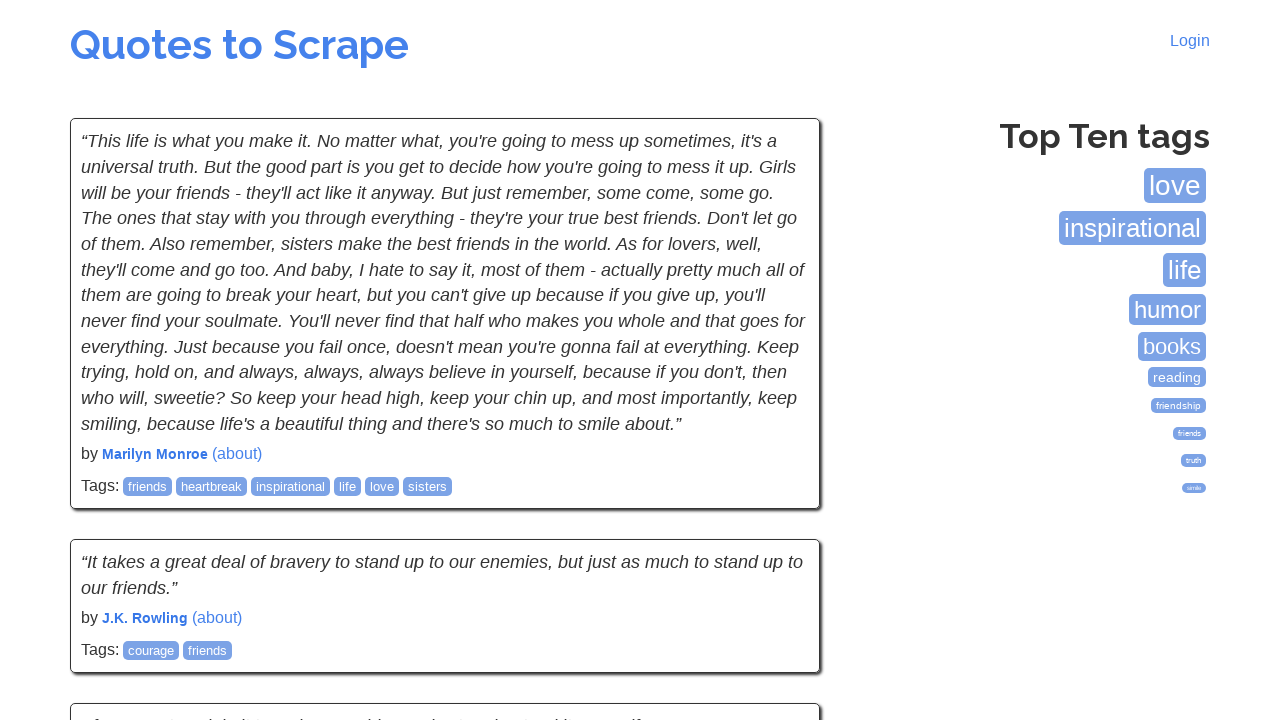

Clicked Next button to navigate to next page at (778, 542) on li.next a
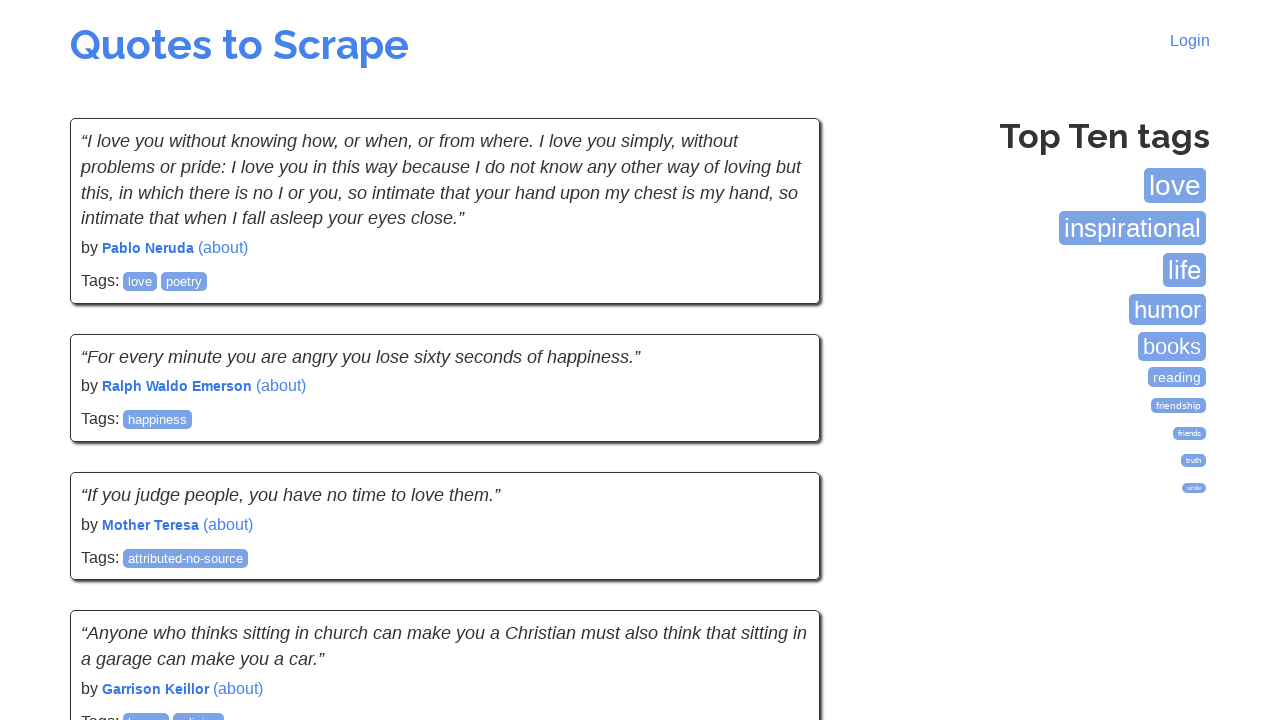

Waited for quotes to load on next page
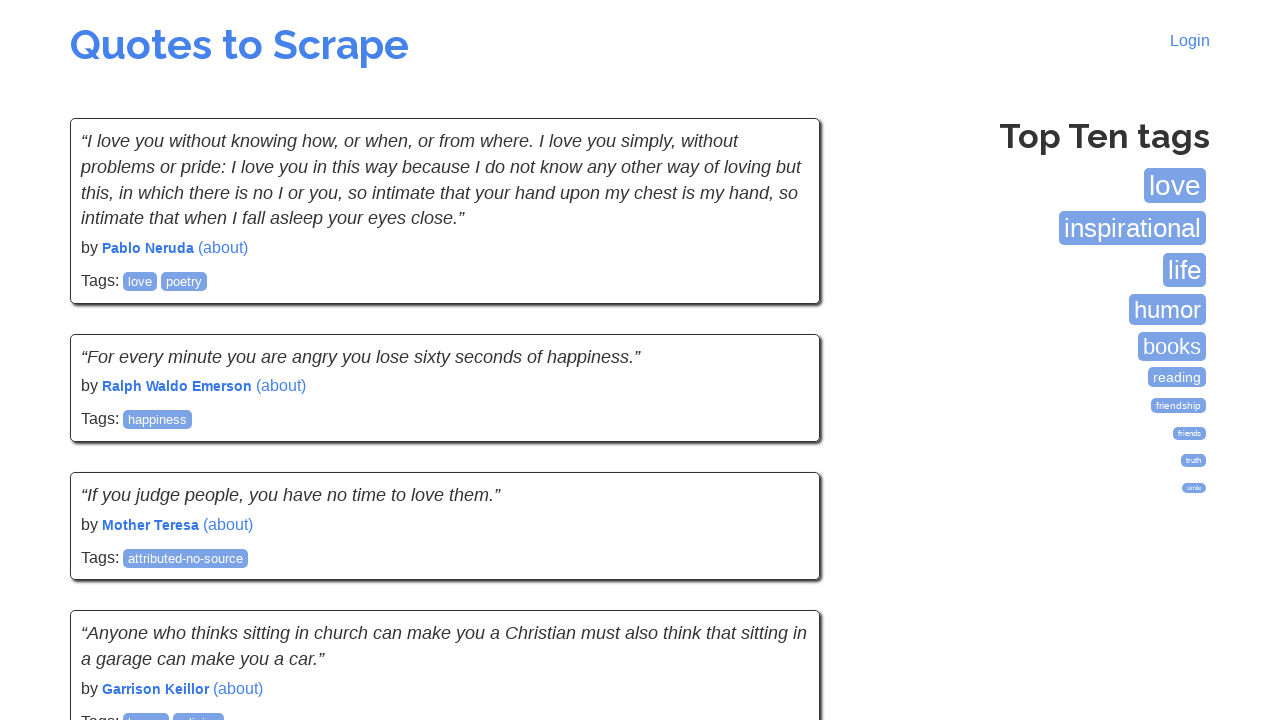

Clicked Next button to navigate to next page at (778, 542) on li.next a
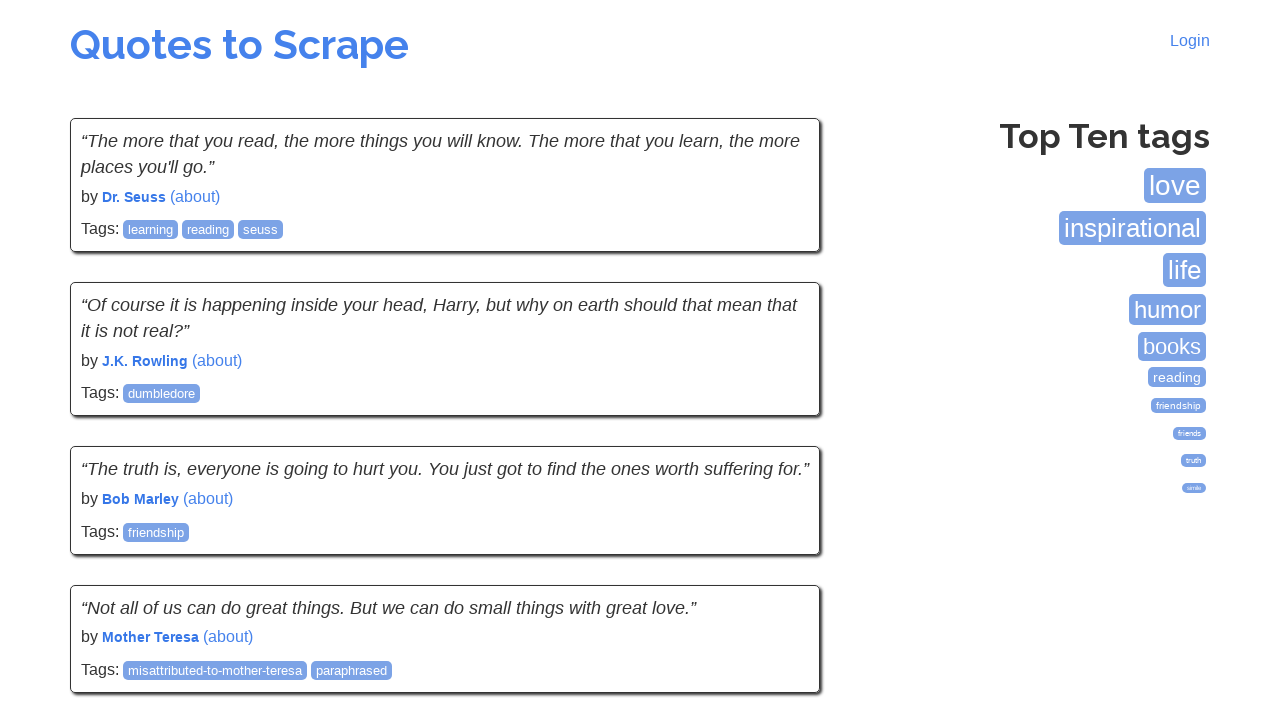

Waited for quotes to load on next page
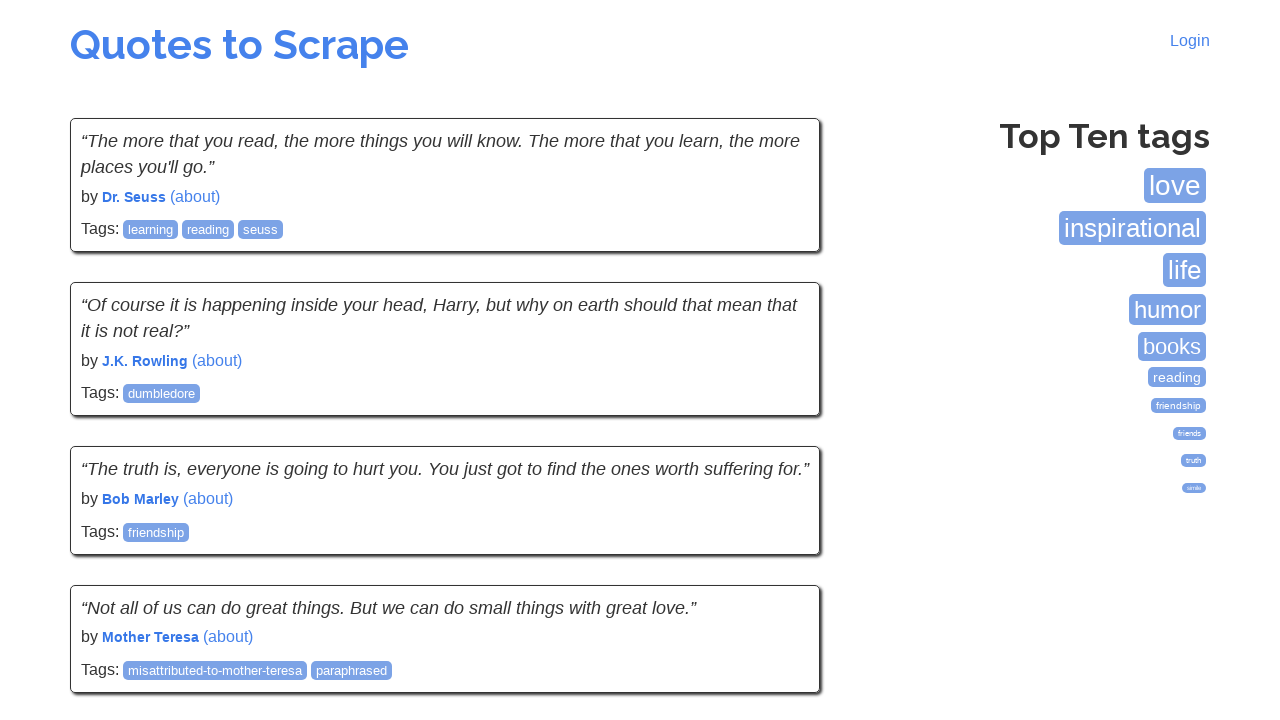

Clicked Next button to navigate to next page at (778, 542) on li.next a
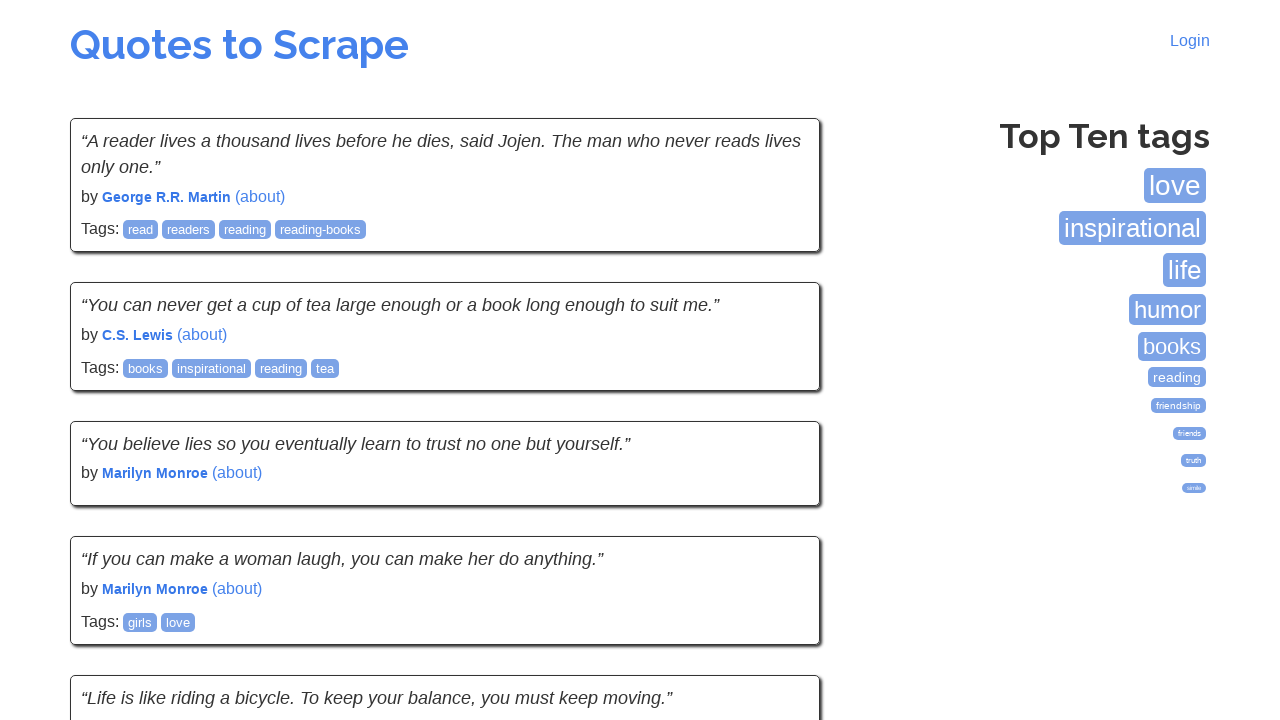

Waited for quotes to load on next page
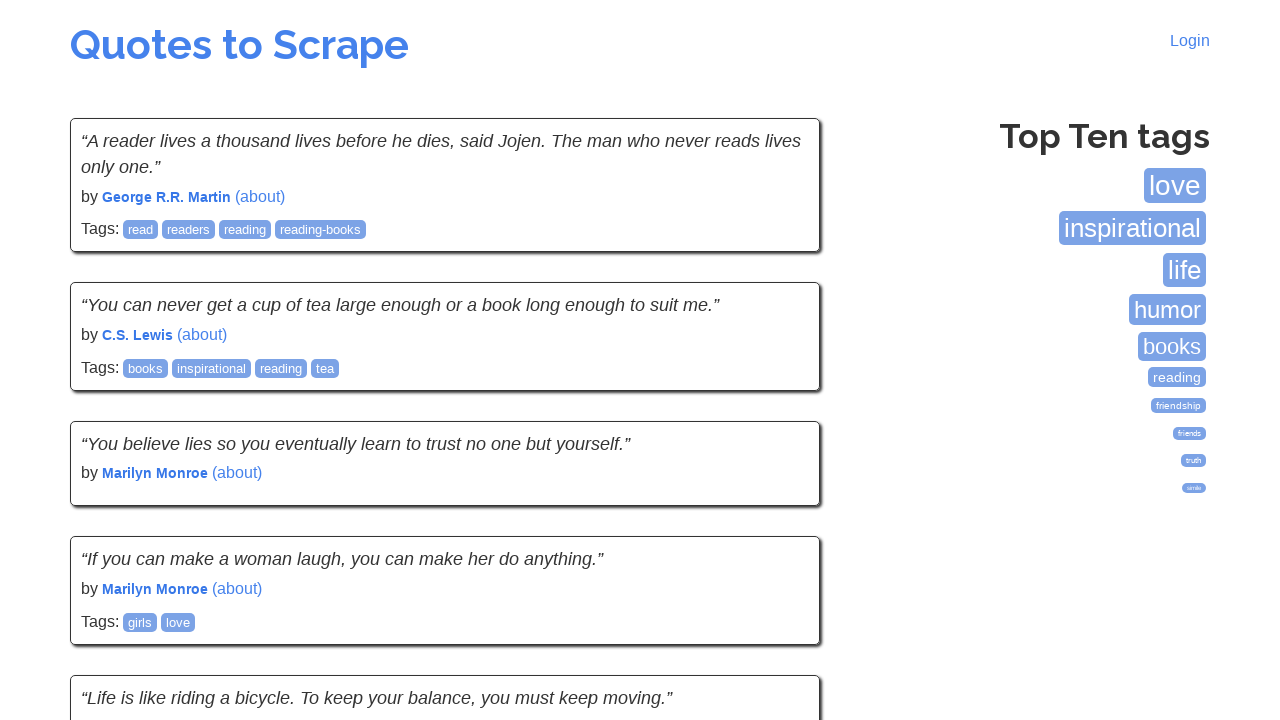

Clicked Next button to navigate to next page at (778, 541) on li.next a
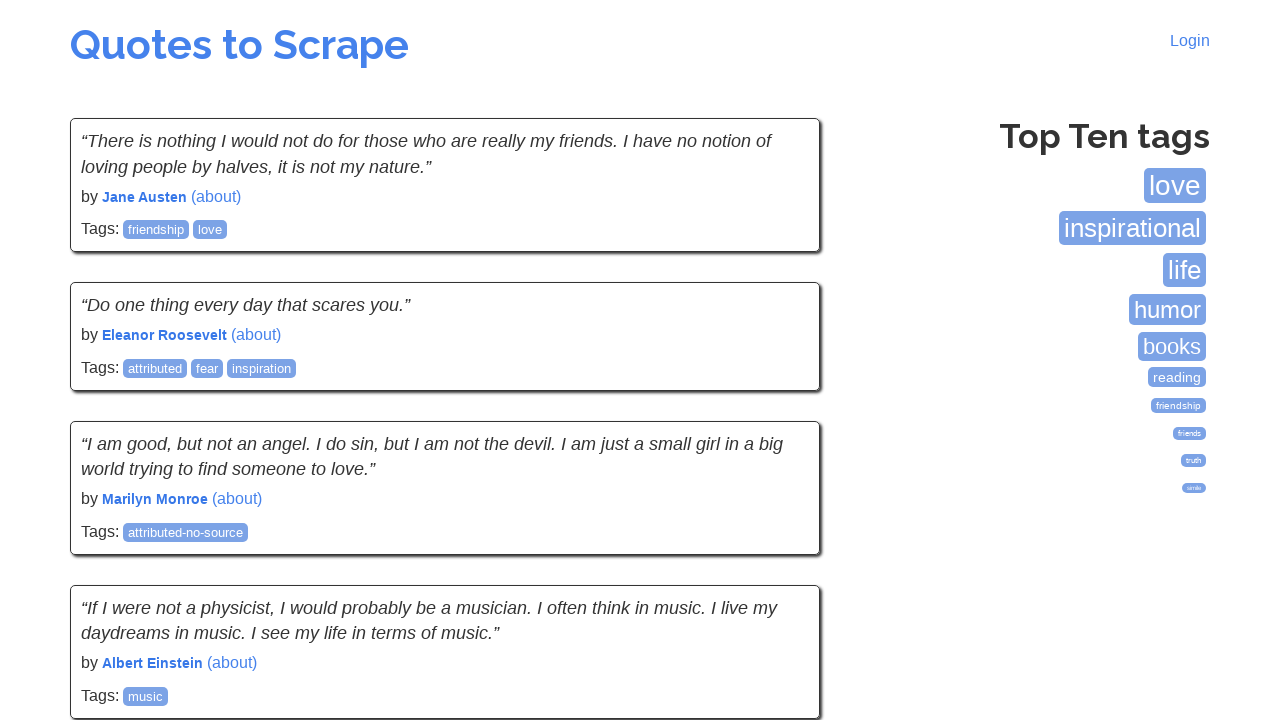

Waited for quotes to load on next page
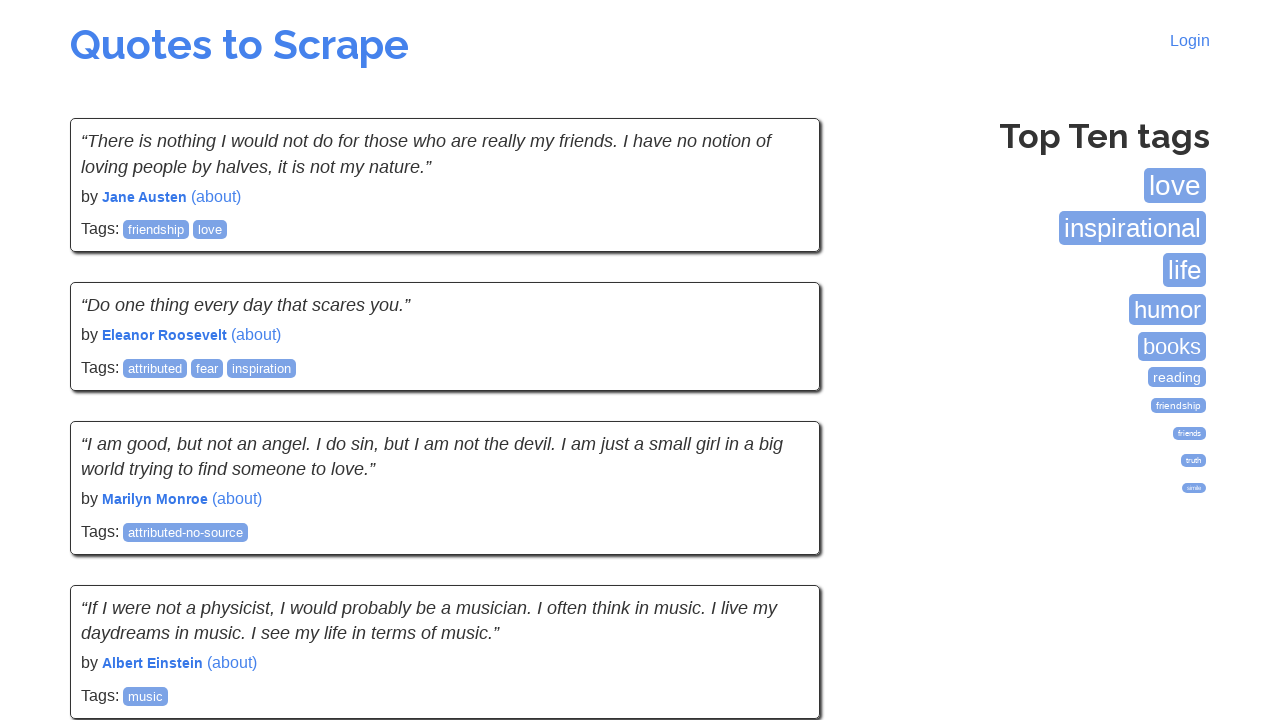

Clicked Next button to navigate to next page at (778, 542) on li.next a
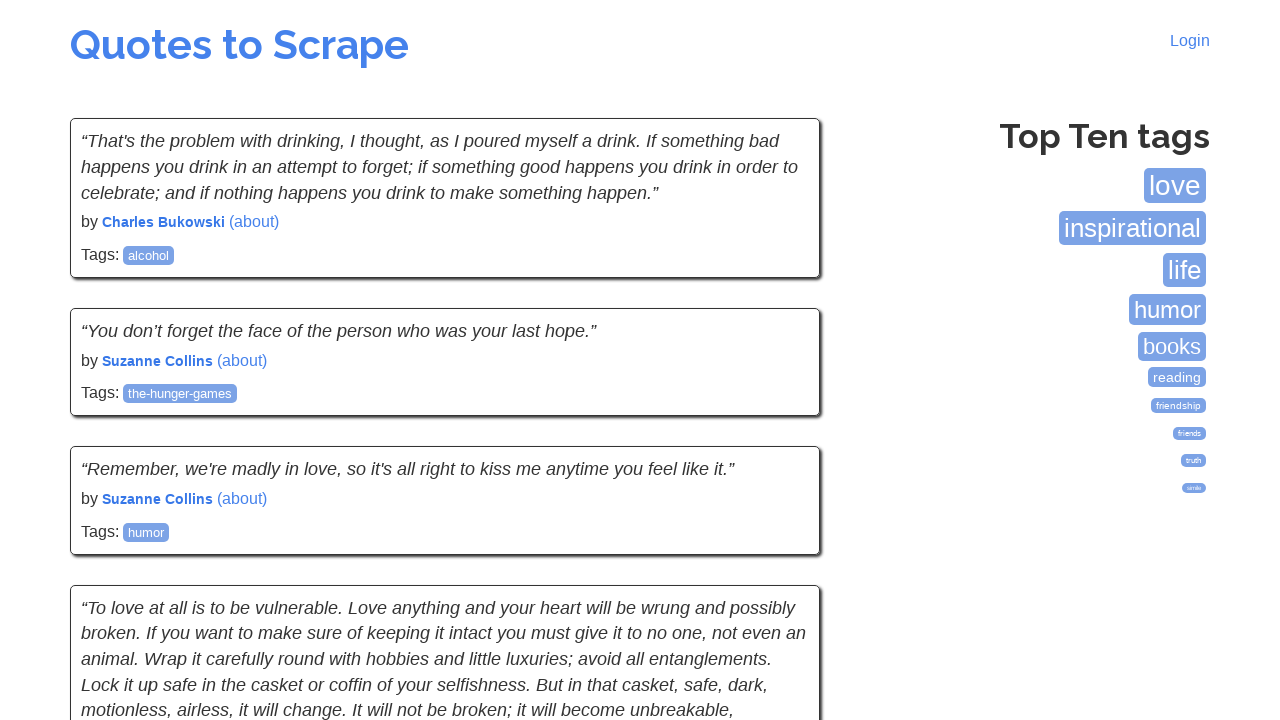

Waited for quotes to load on next page
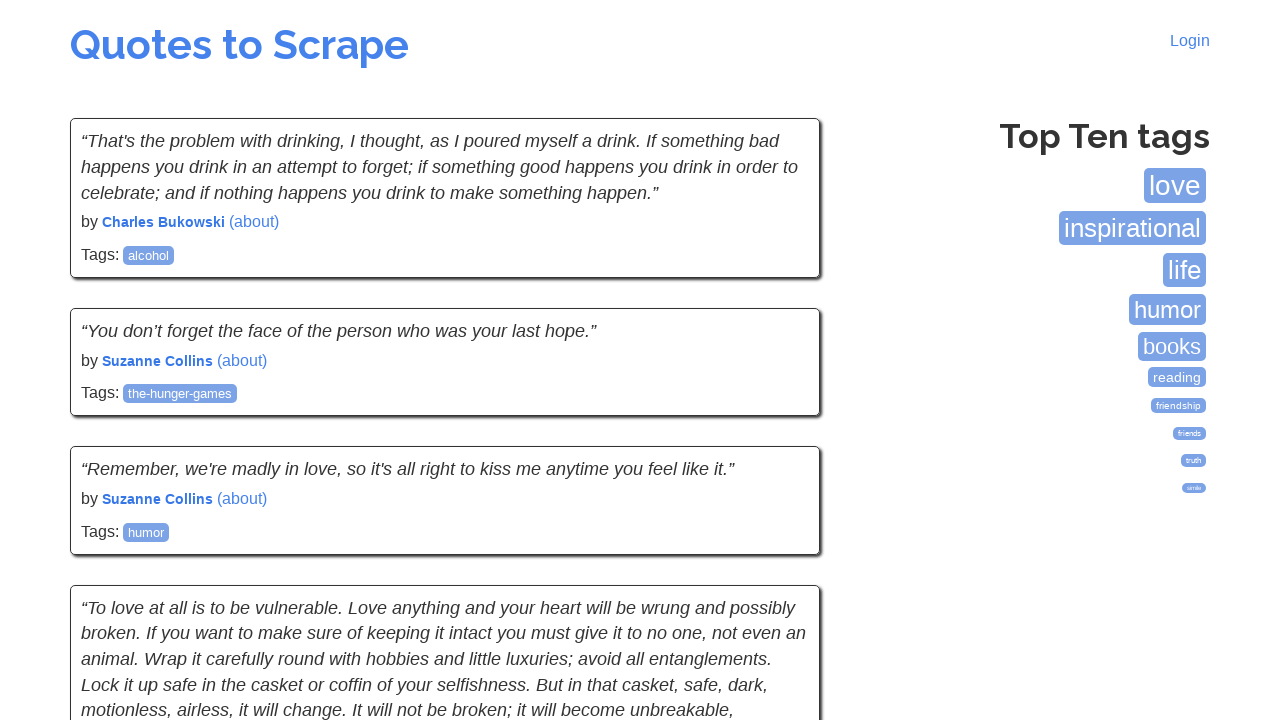

Clicked Next button to navigate to next page at (778, 542) on li.next a
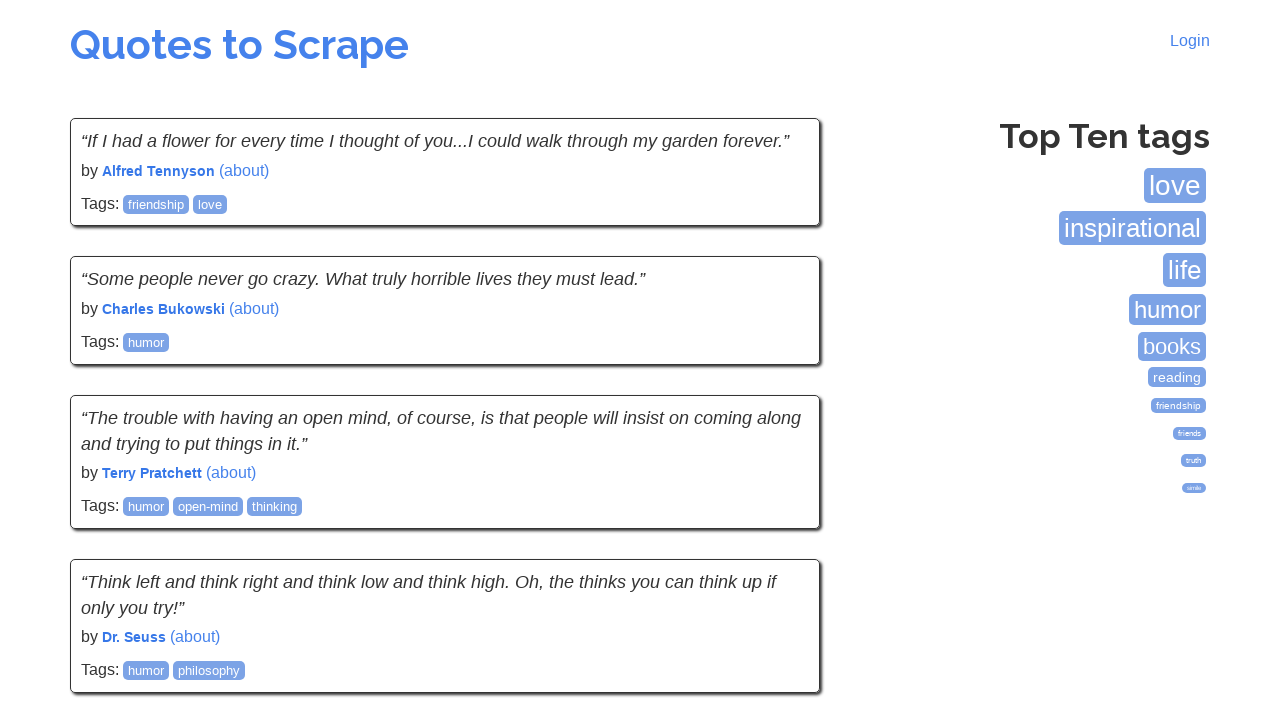

Waited for quotes to load on next page
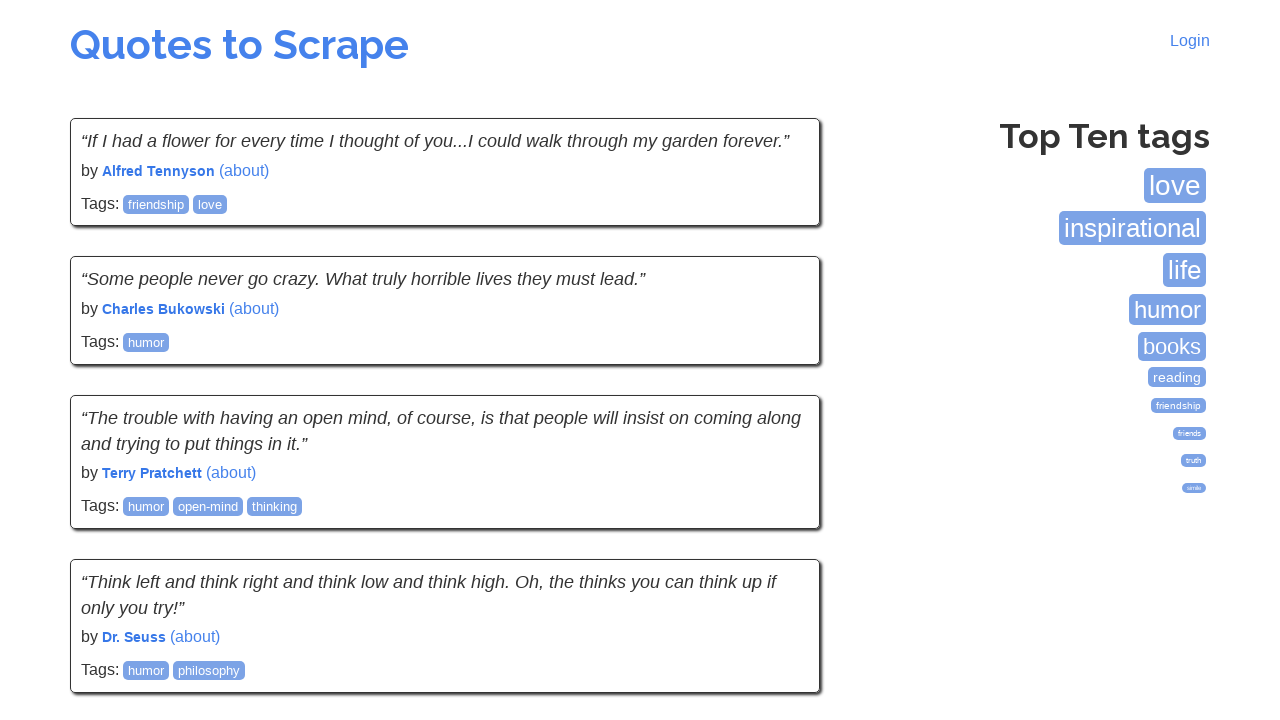

Clicked Next button to navigate to next page at (778, 542) on li.next a
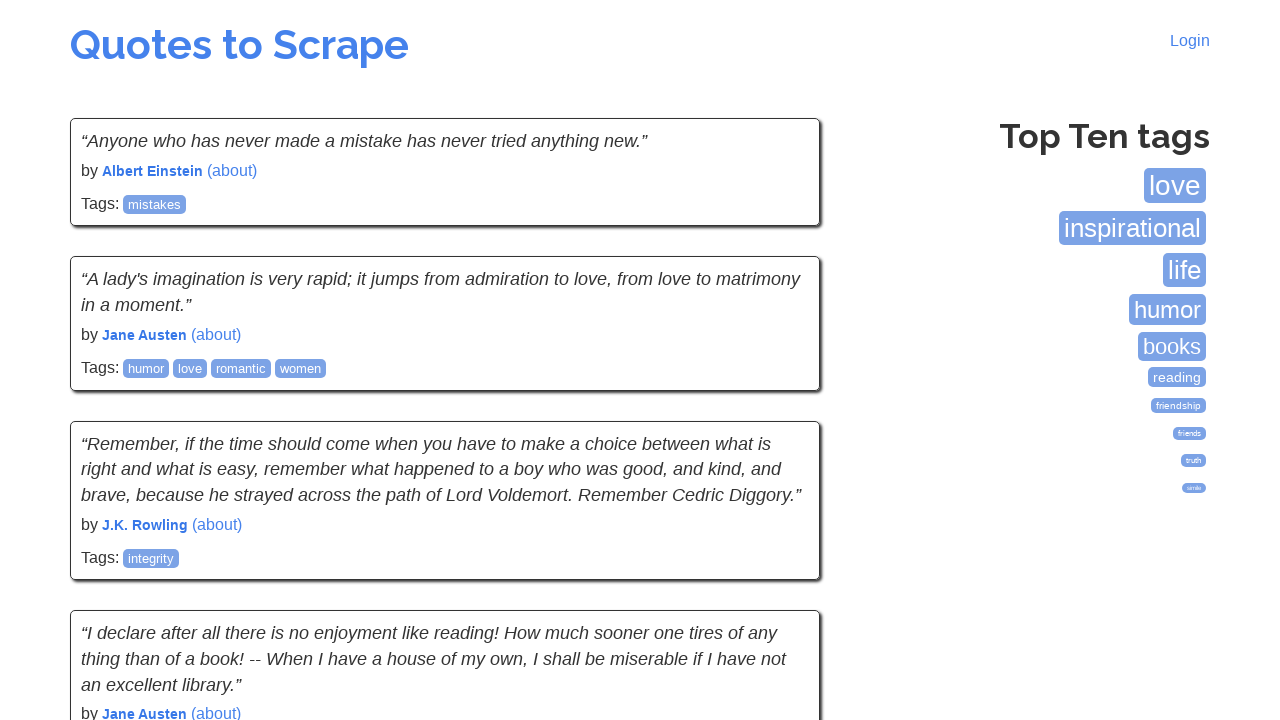

Waited for quotes to load on next page
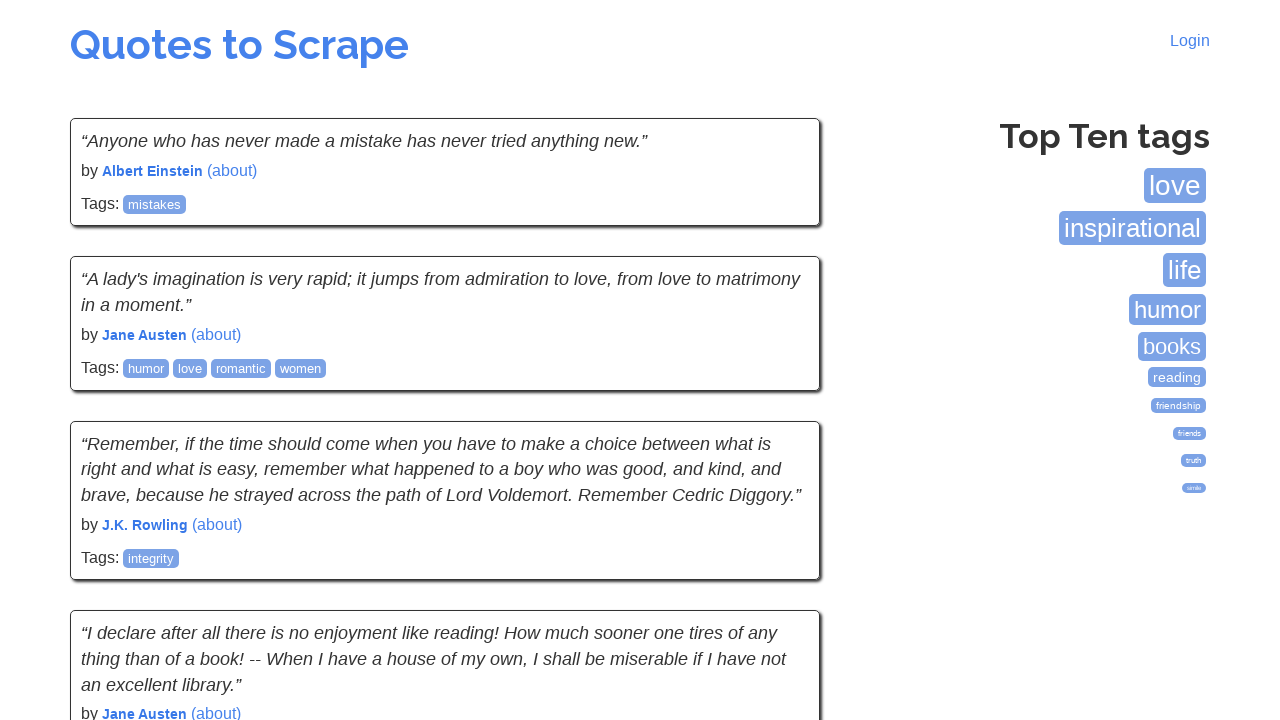

Clicked Next button to navigate to next page at (778, 542) on li.next a
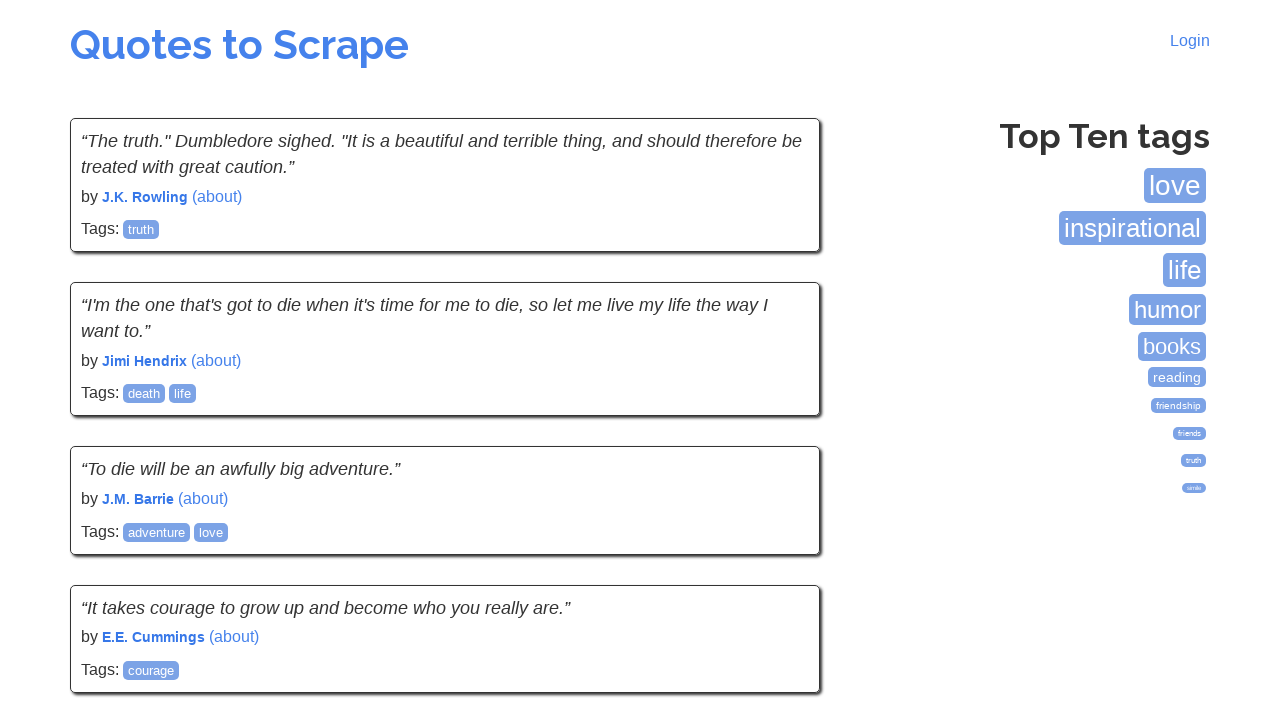

Waited for quotes to load on next page
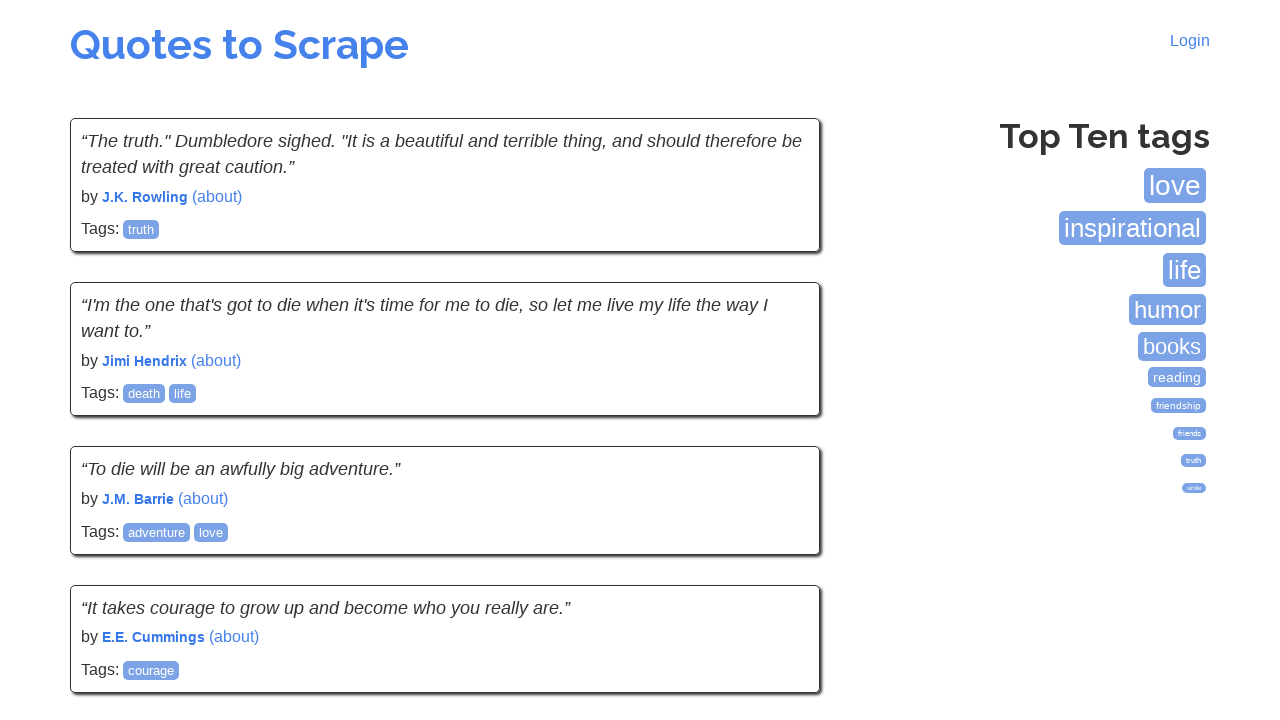

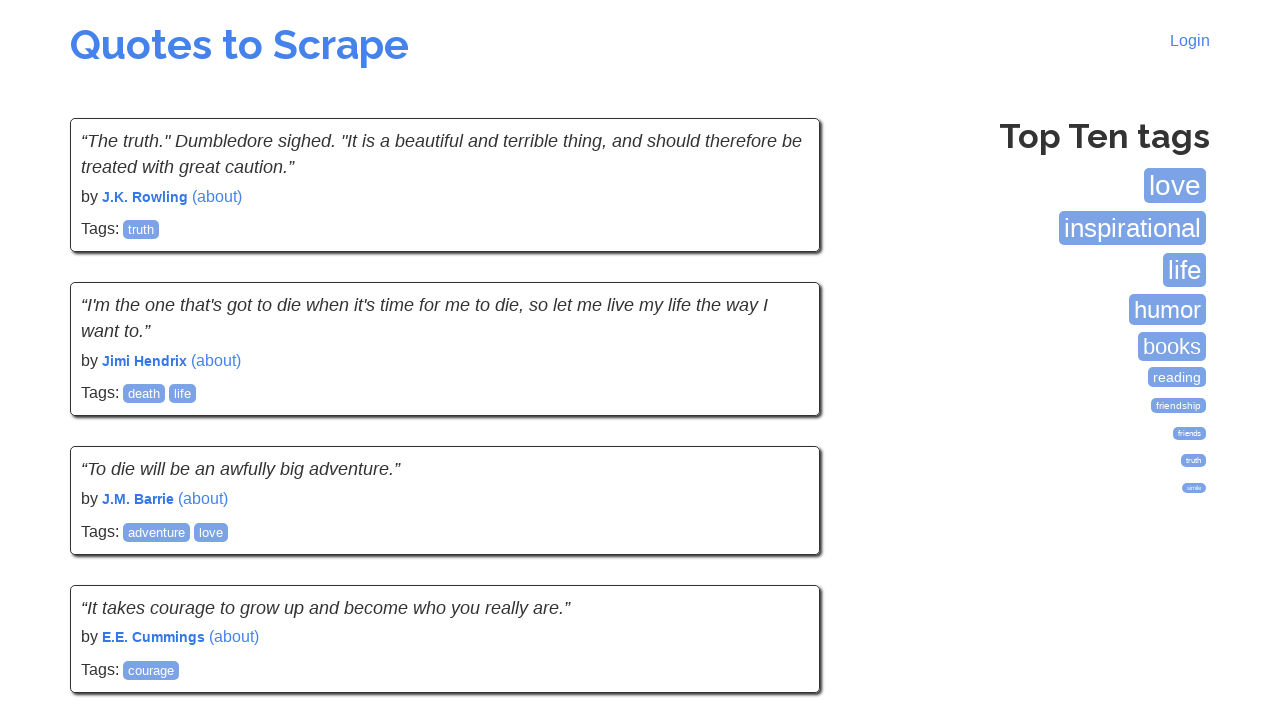